Tests a form submission by filling out personal information fields including first name, last name, address, email, phone, selecting gender, checking a checkbox, and selecting date of birth from dropdowns.

Starting URL: https://dev.automationtesting.in/form

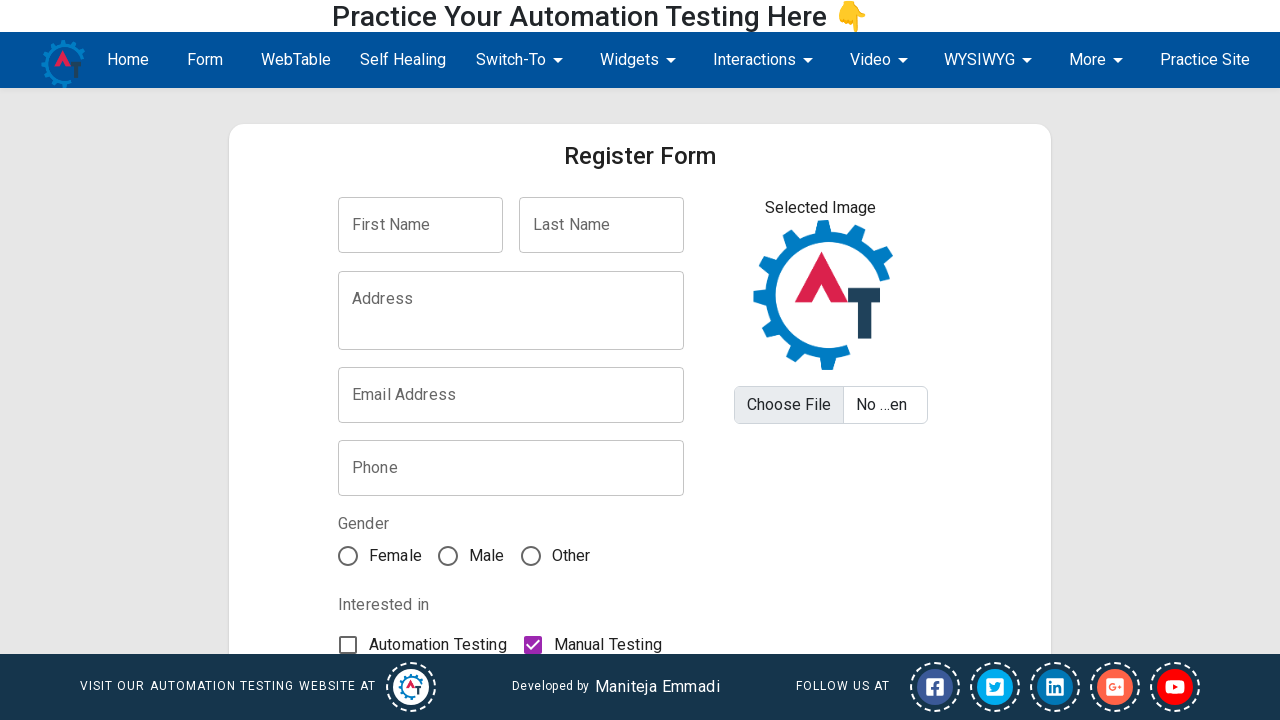

Filled first name field with 'Marcus' on //input[@name='firstName']
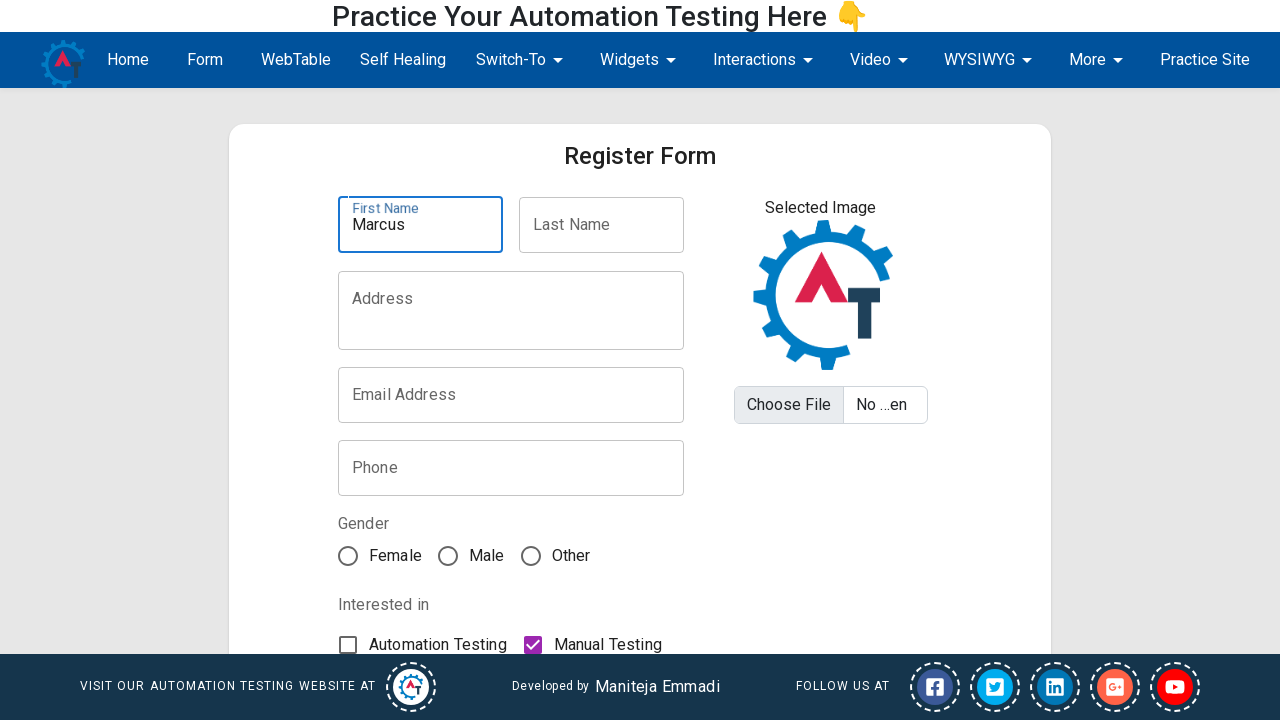

Filled last name field with 'Thompson' on //input[@name='lastName']
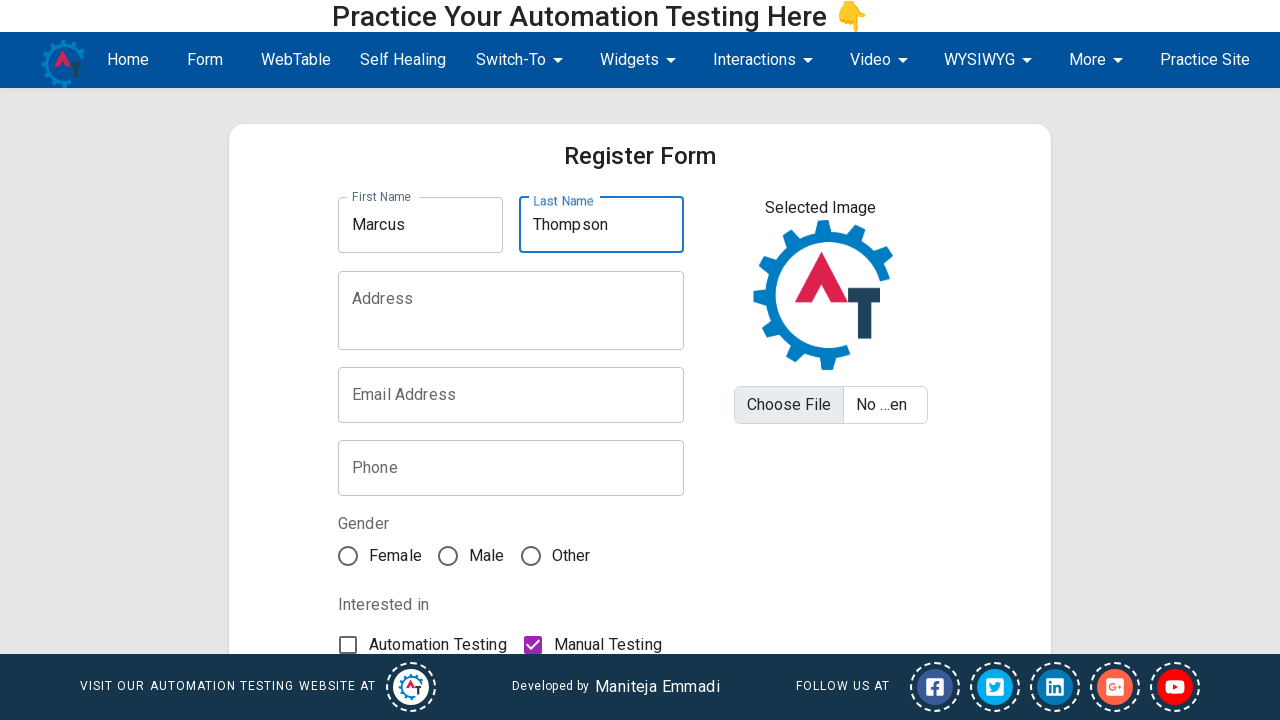

Filled address field with '742 Evergreen Terrace Suite 201 Springfield' on //textarea[@name='address']
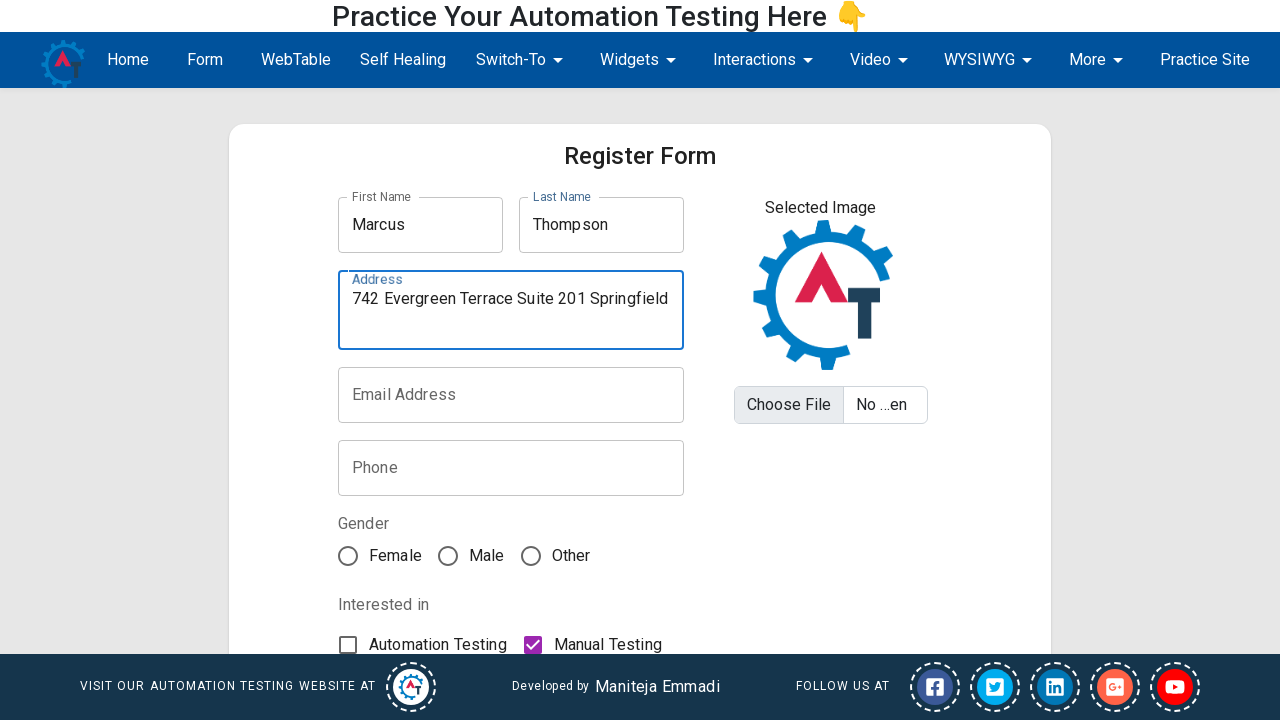

Filled email field with 'marcus.thompson@example.com' on //input[@name='email']
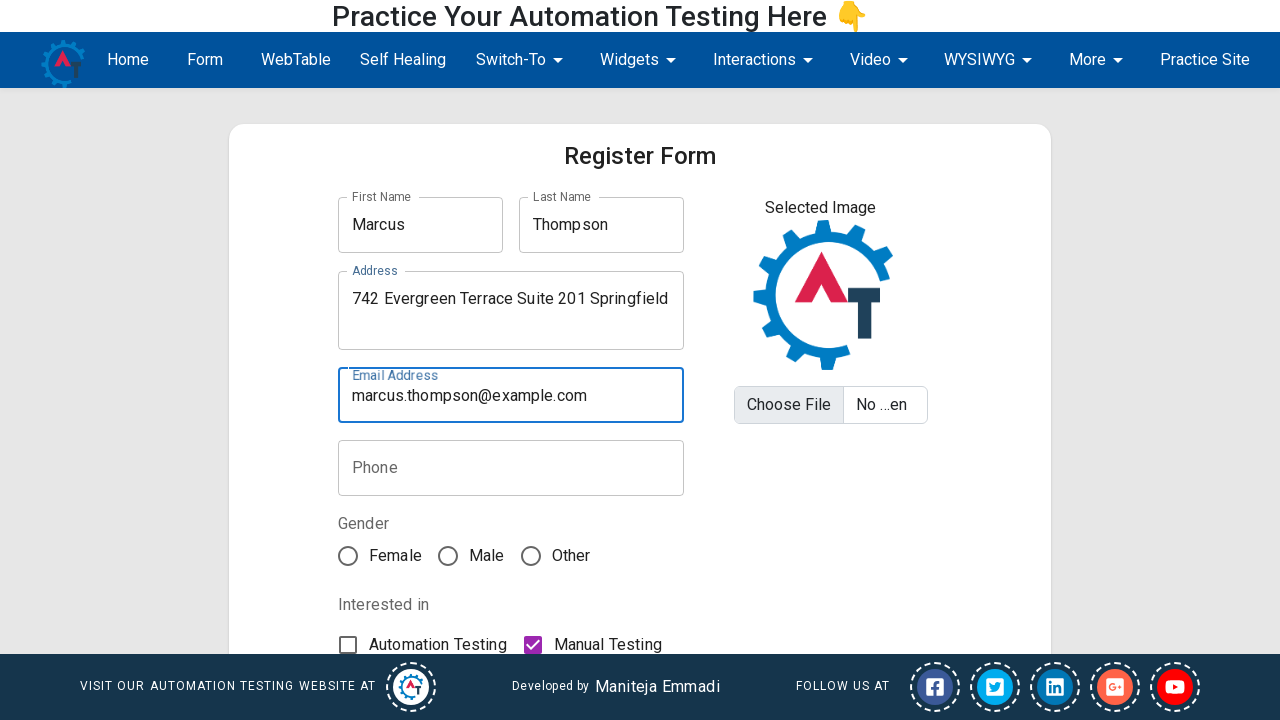

Filled phone number field with '5551234567' on //input[@name='phone']
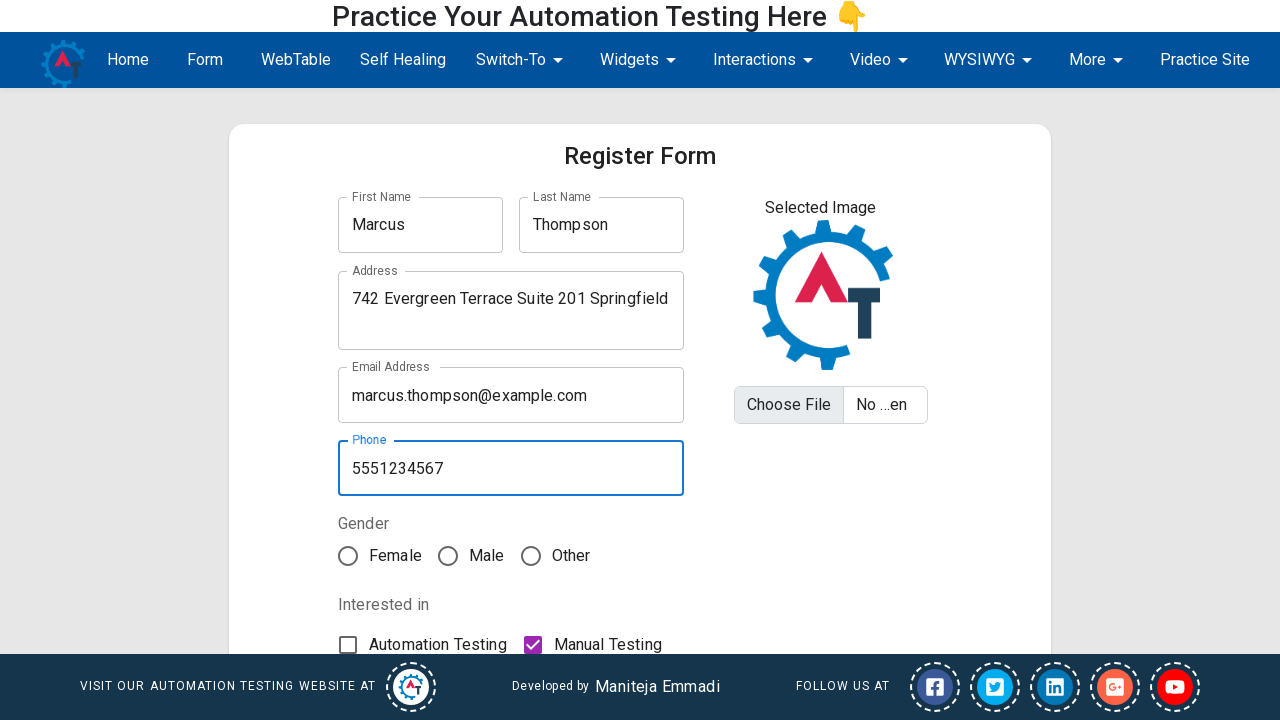

Selected Male gender option at (448, 556) on xpath=//input[@value='Male']
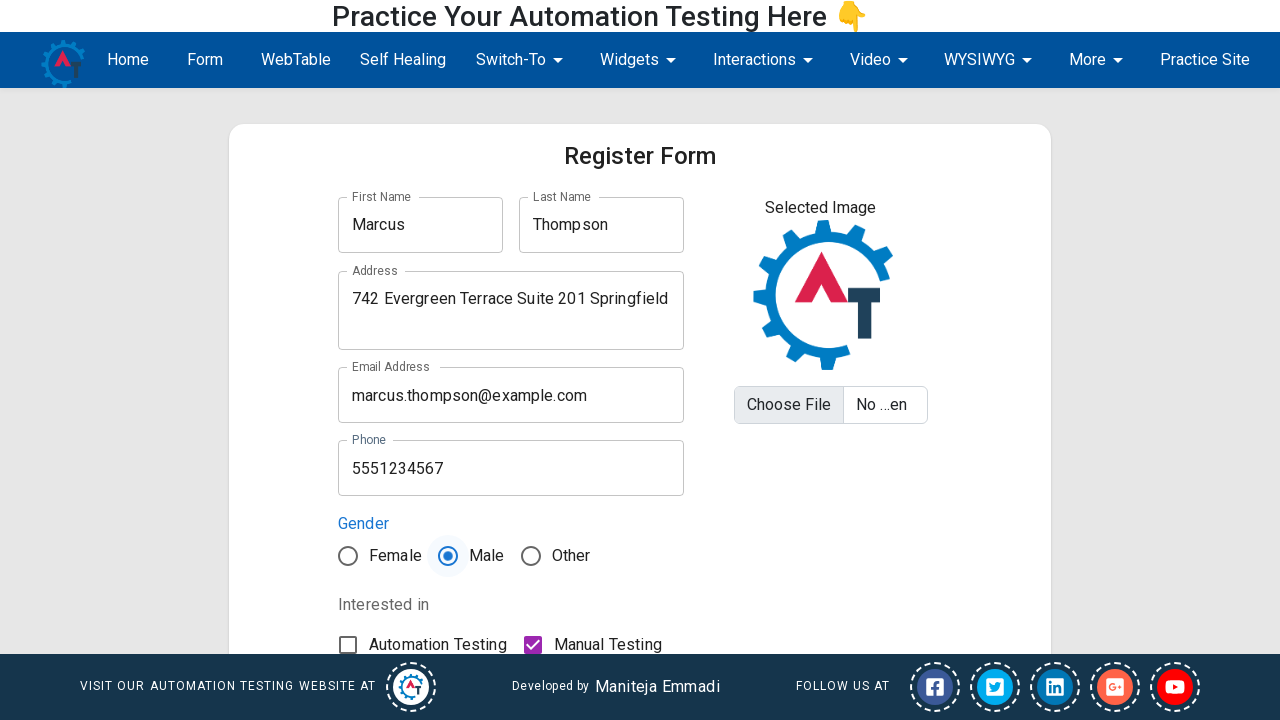

Checked automation testing checkbox at (348, 645) on xpath=//input[@value='automation_testing']
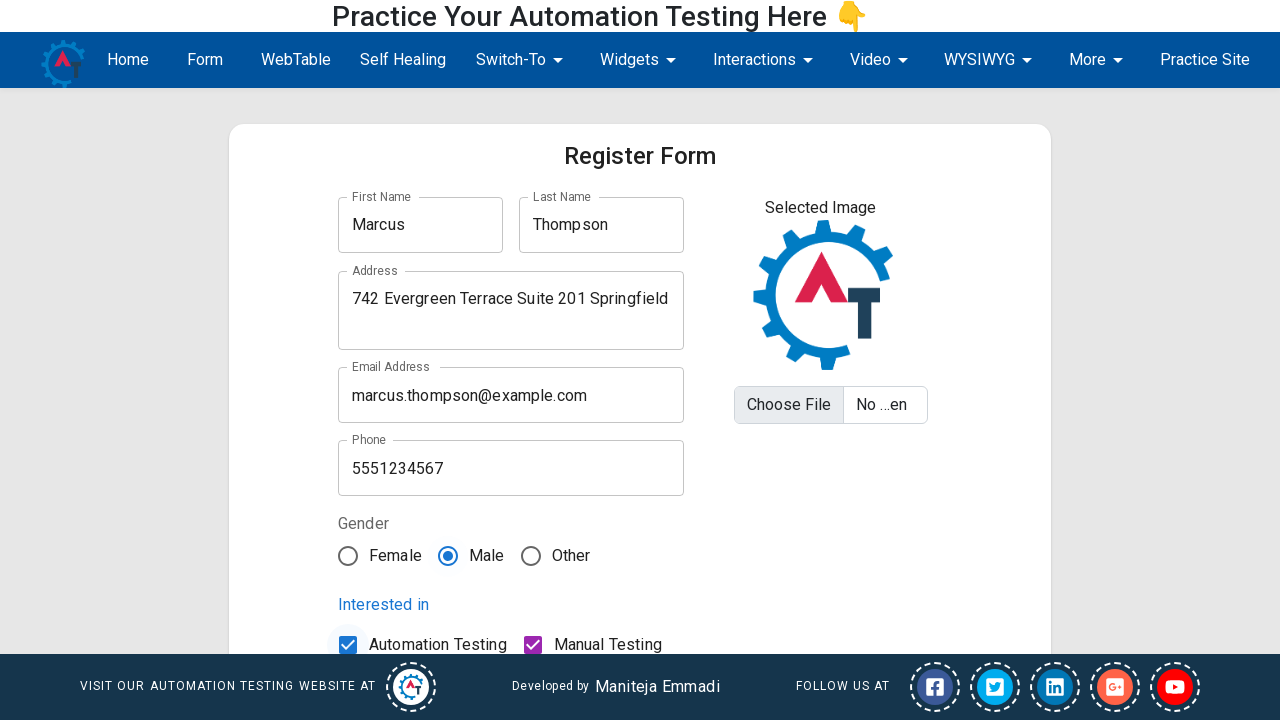

Selected day '1' from day dropdown on #day-select
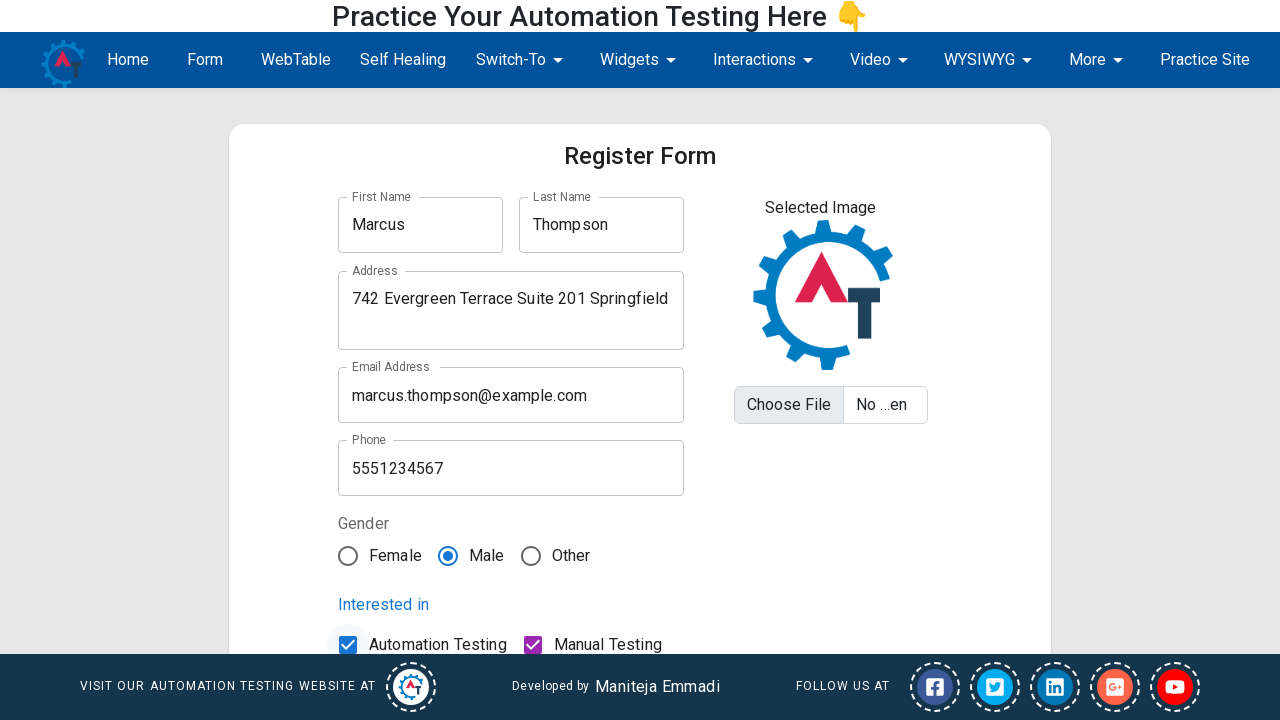

Selected 'October' from month dropdown on [name=month]
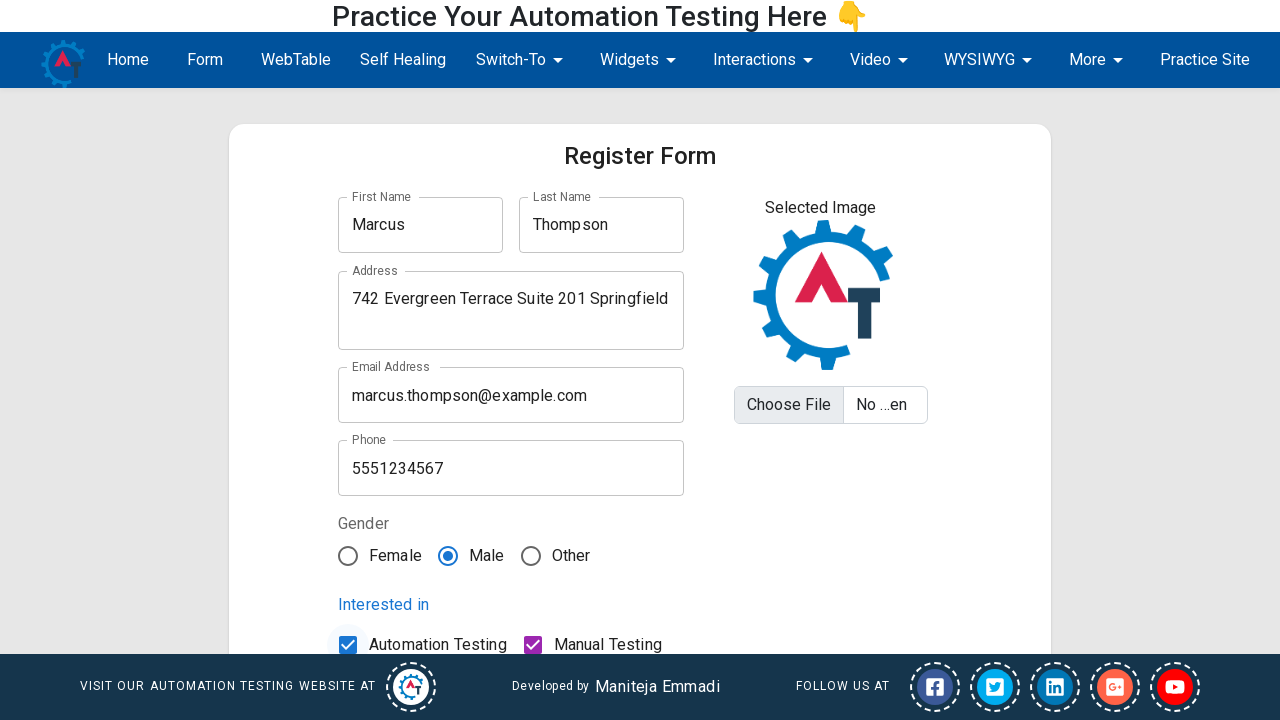

Selected year '1999' from year dropdown on #year-select
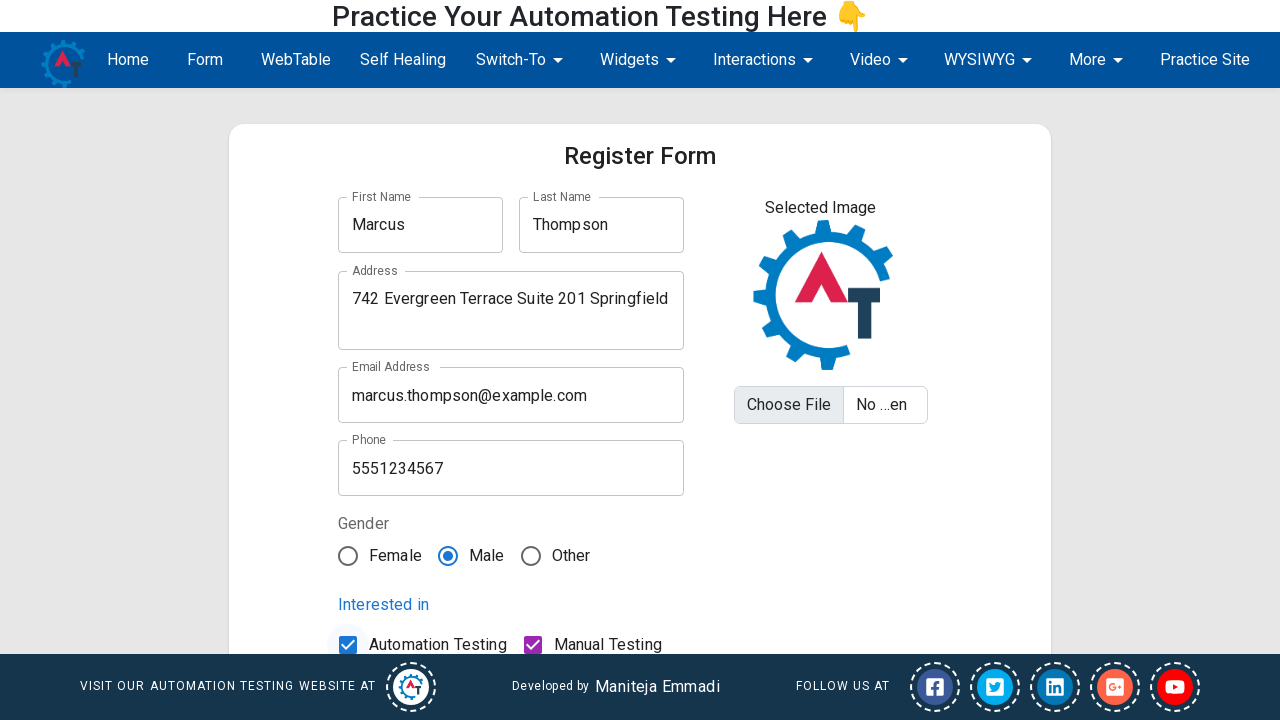

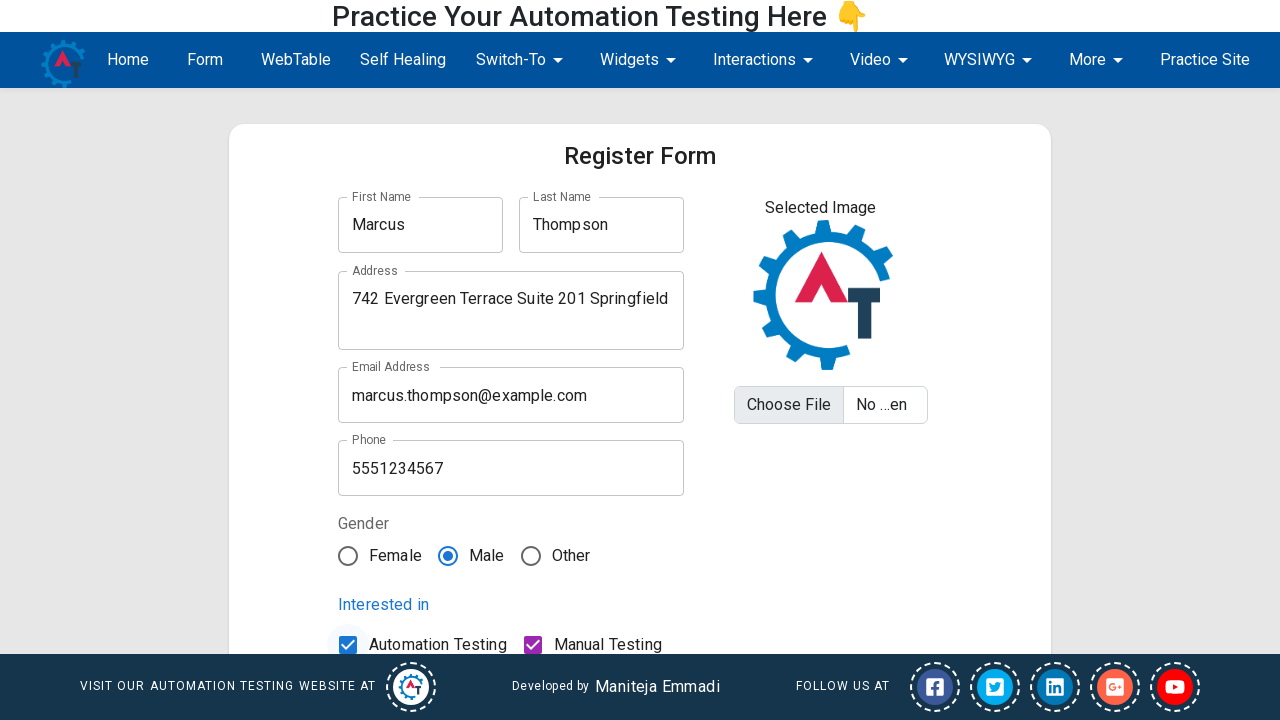